Navigates to SonyLIV homepage and verifies the page loads by checking the title is present

Starting URL: https://www.sonyliv.com

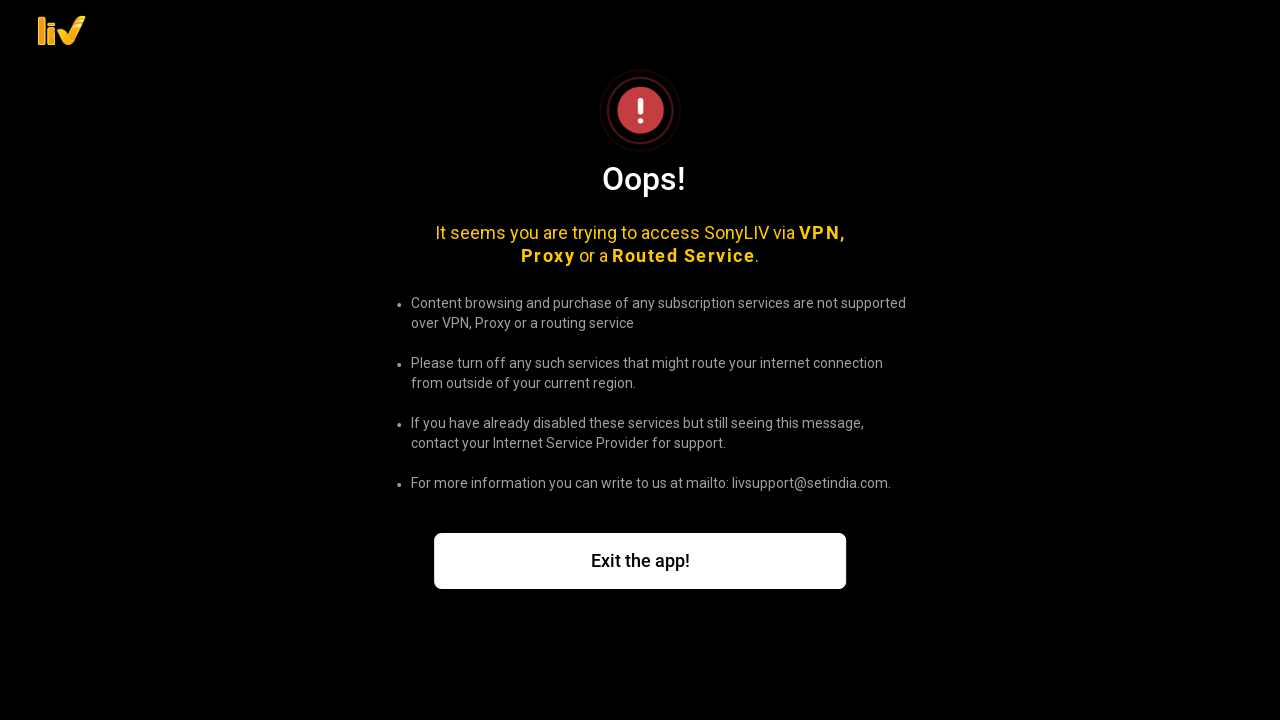

Navigated to SonyLIV homepage
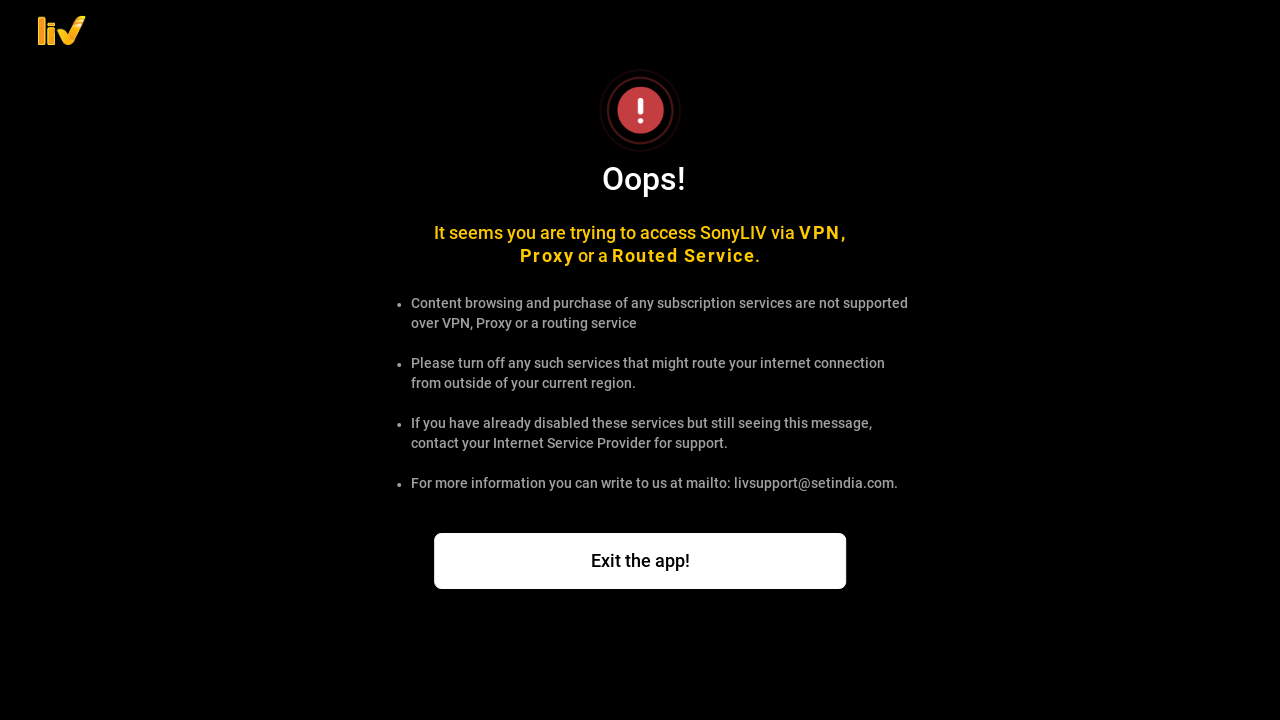

Page reached domcontentloaded state
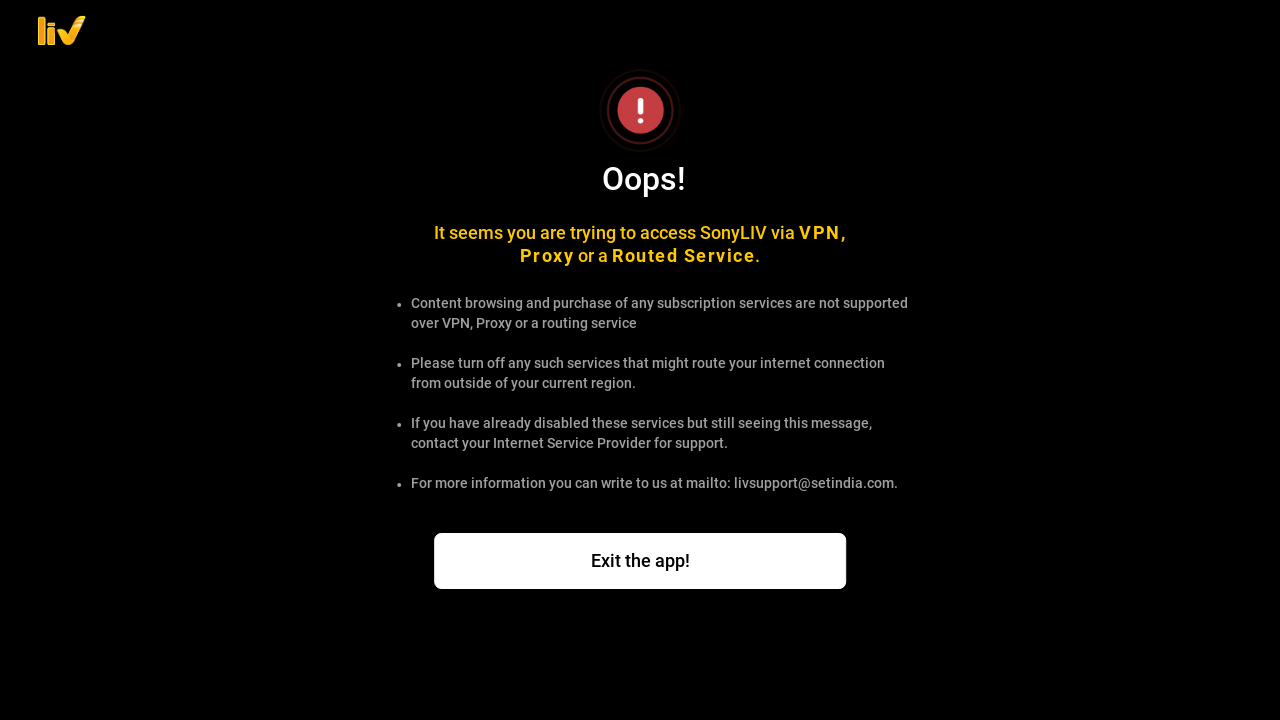

Retrieved page title: Sony LIV - Watch Indian TV Shows, Movies, Sports, Live Cricket Matches, Web Originals
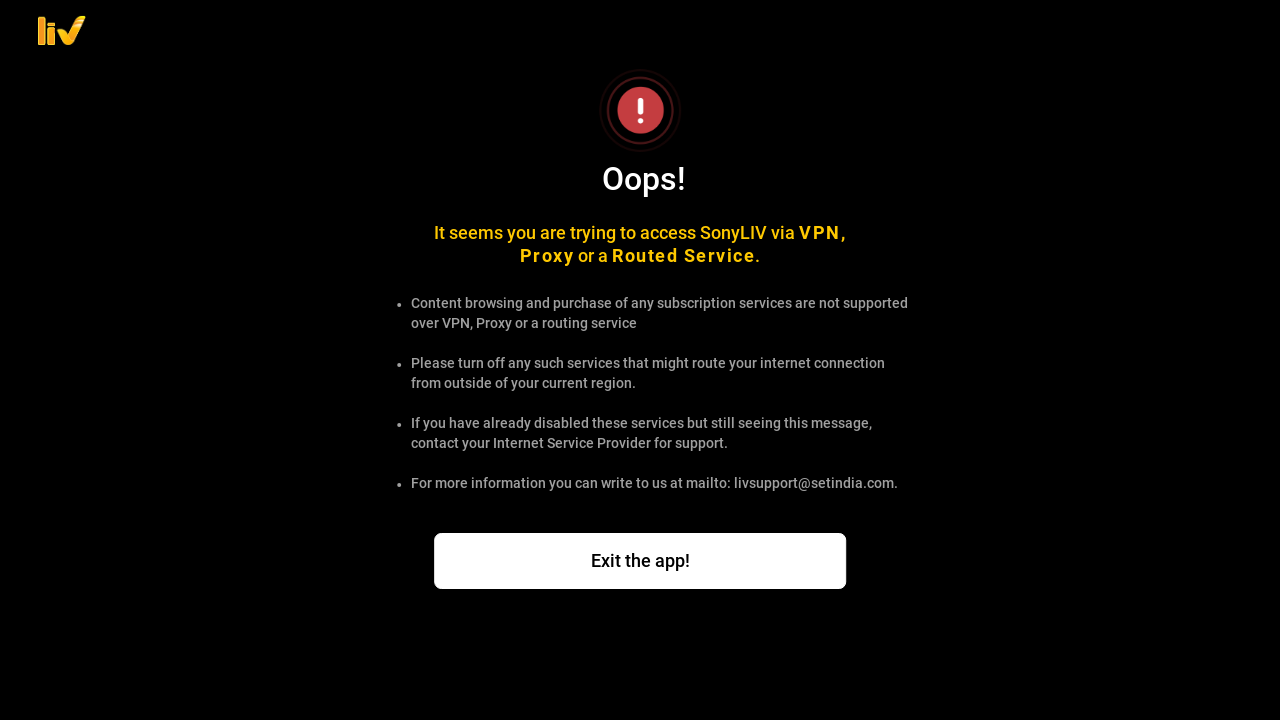

Printed page title to console
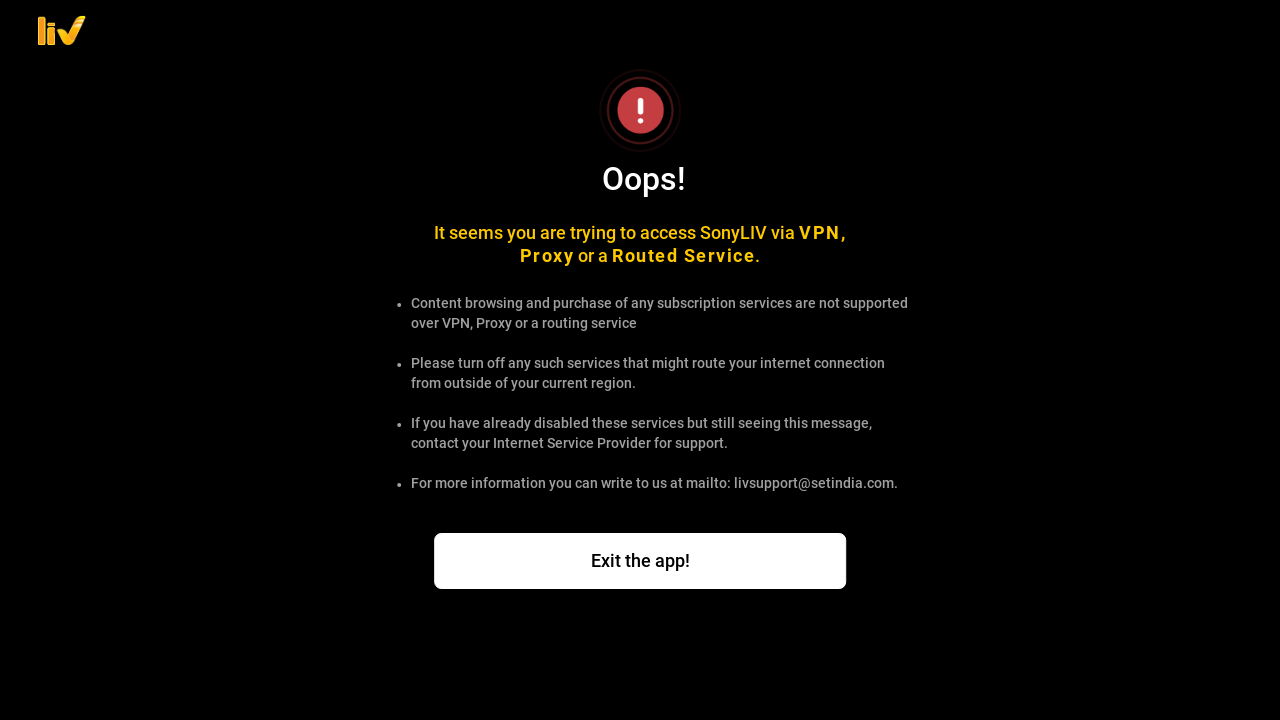

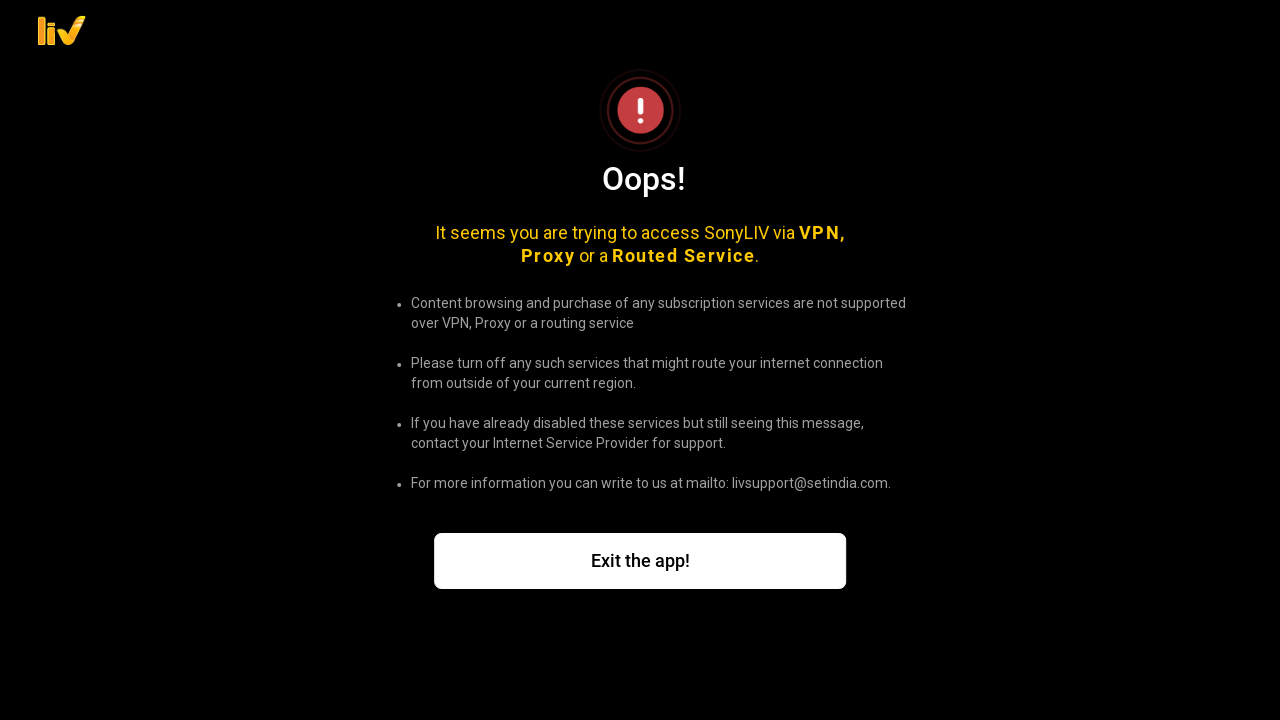